Tests dropdown functionality by selecting an option and verifying the dropdown contains the expected number of options

Starting URL: https://rahulshettyacademy.com/AutomationPractice/

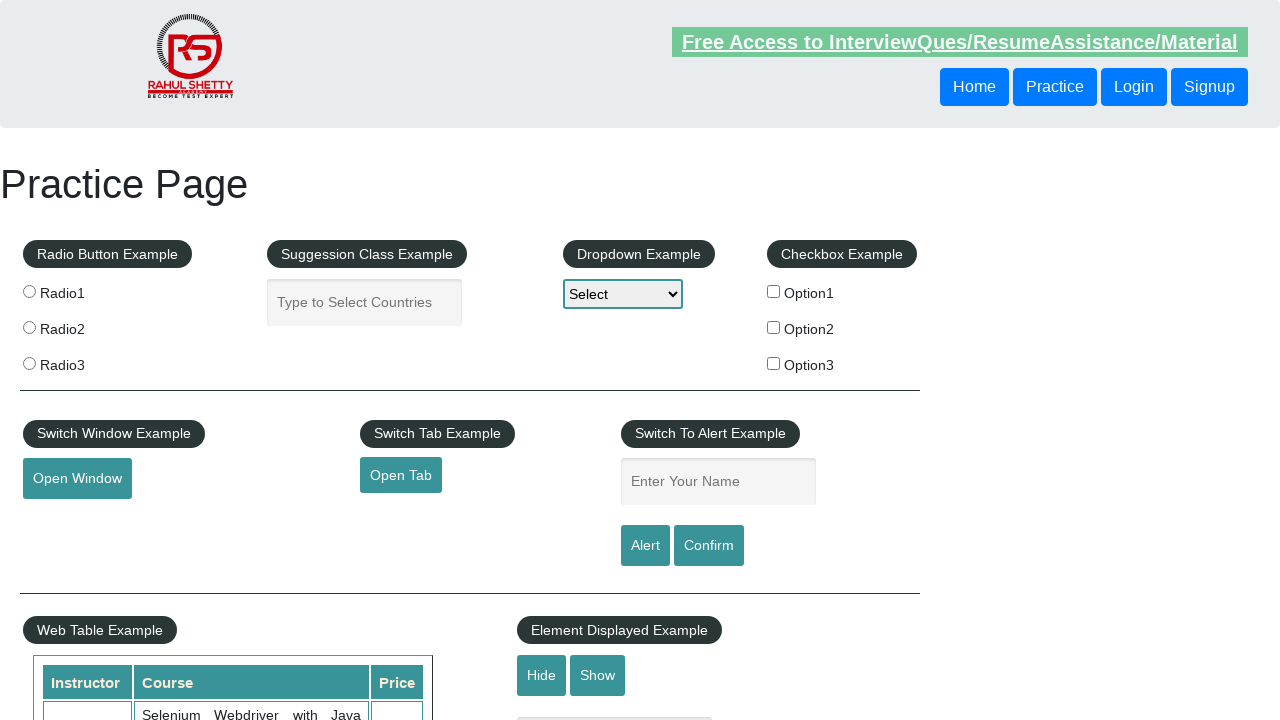

Located dropdown element with id 'dropdown-class-example'
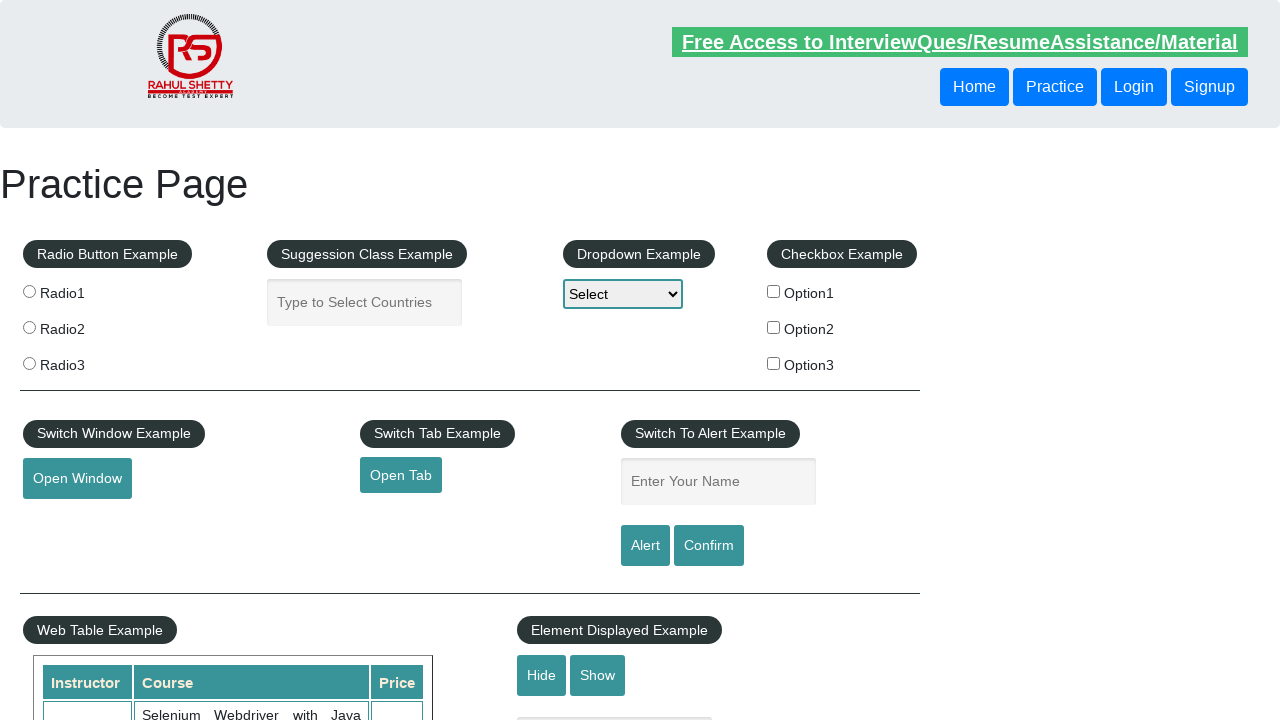

Selected 'option2' from the dropdown on #dropdown-class-example
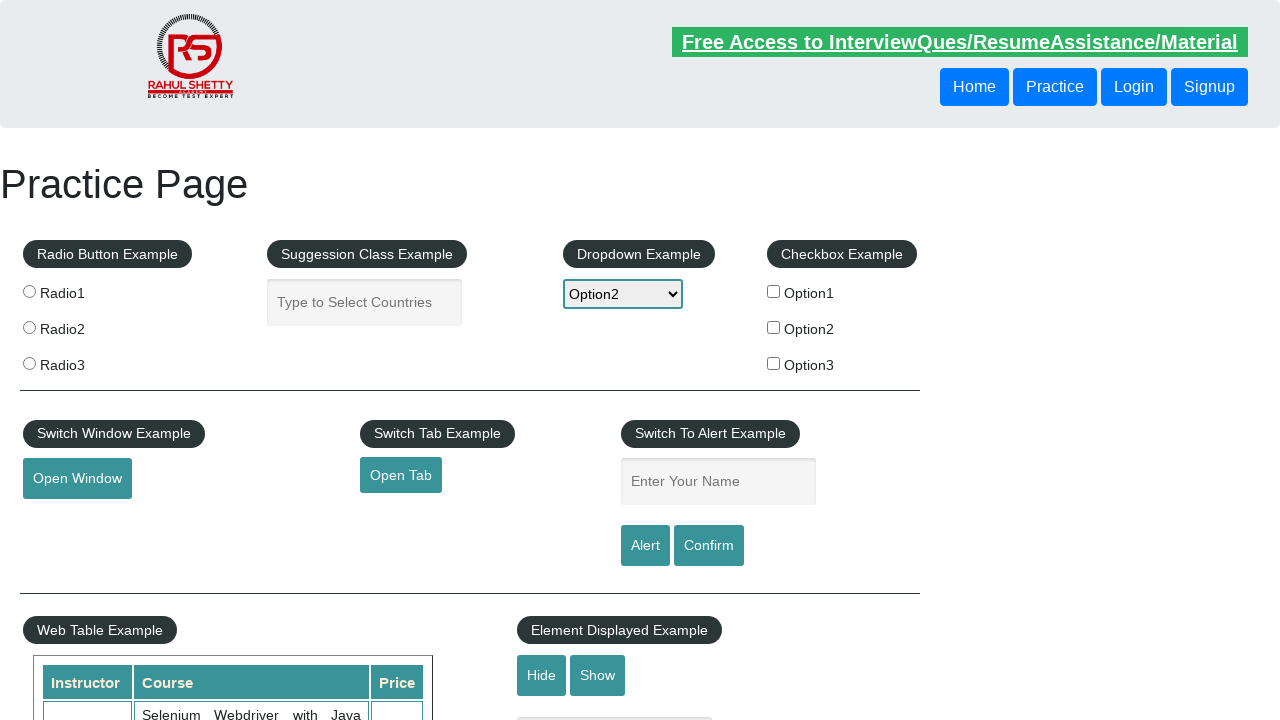

Retrieved all option elements from dropdown
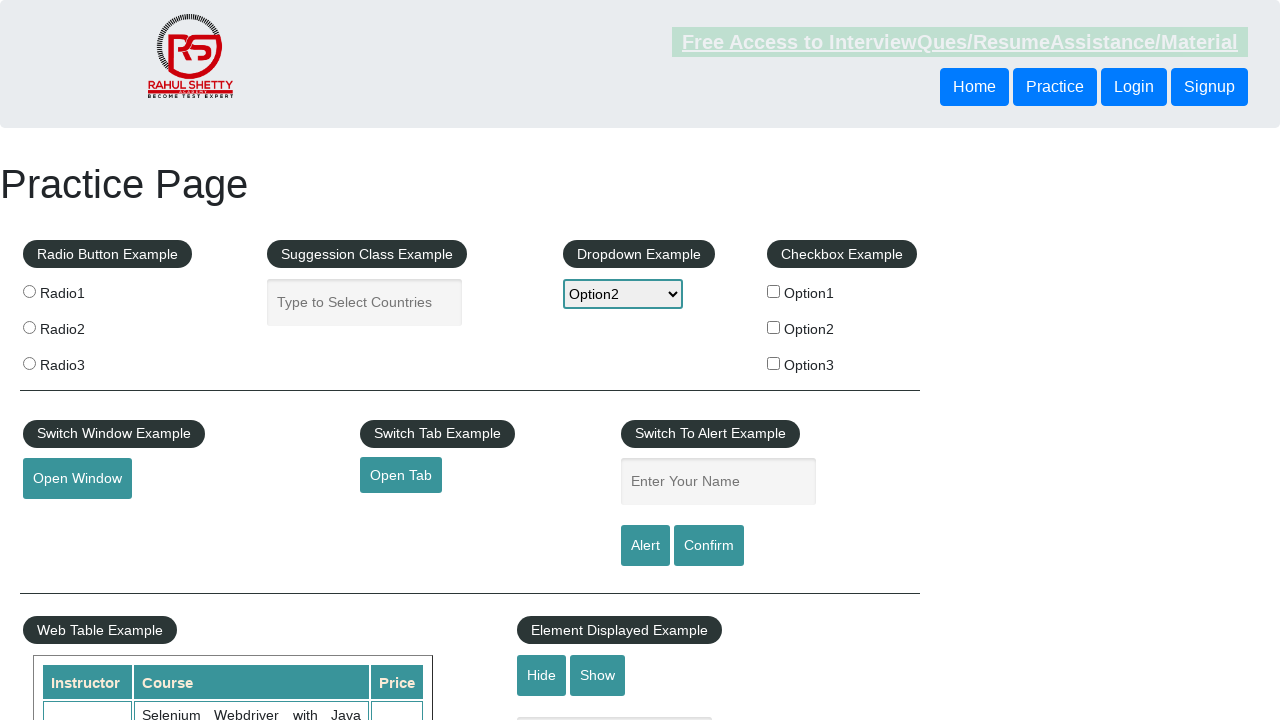

Verified dropdown contains exactly 4 options
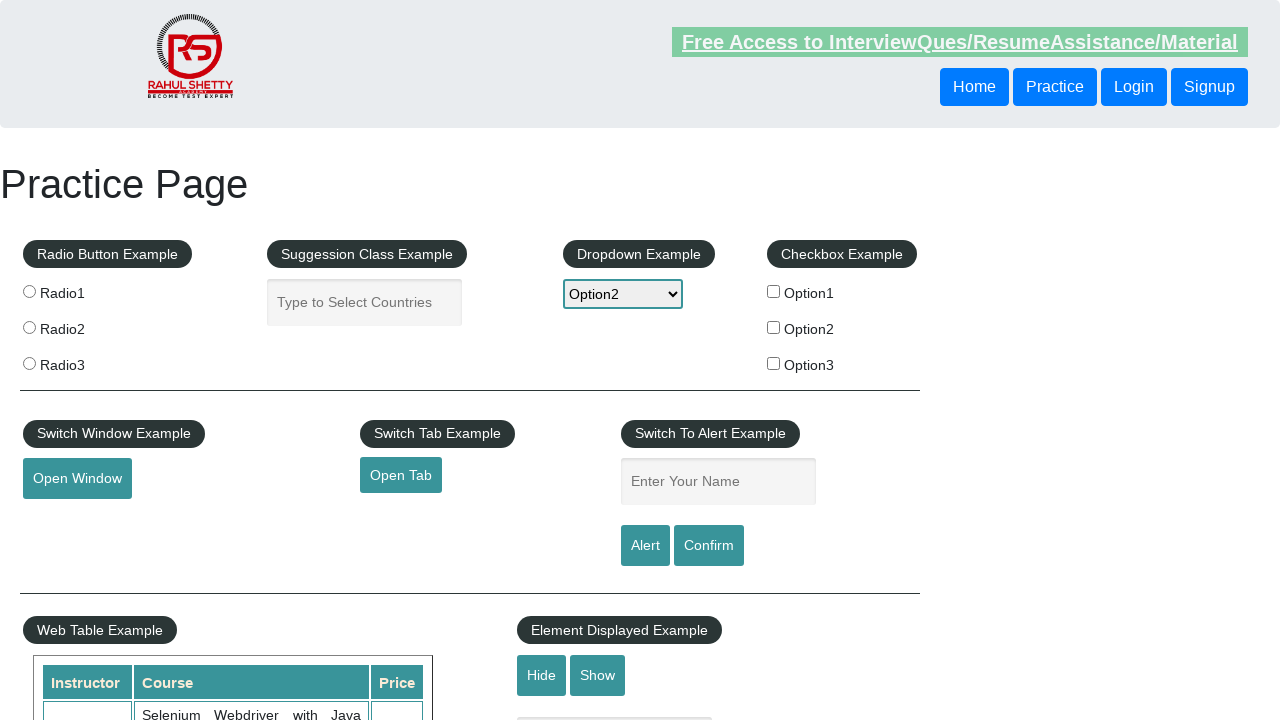

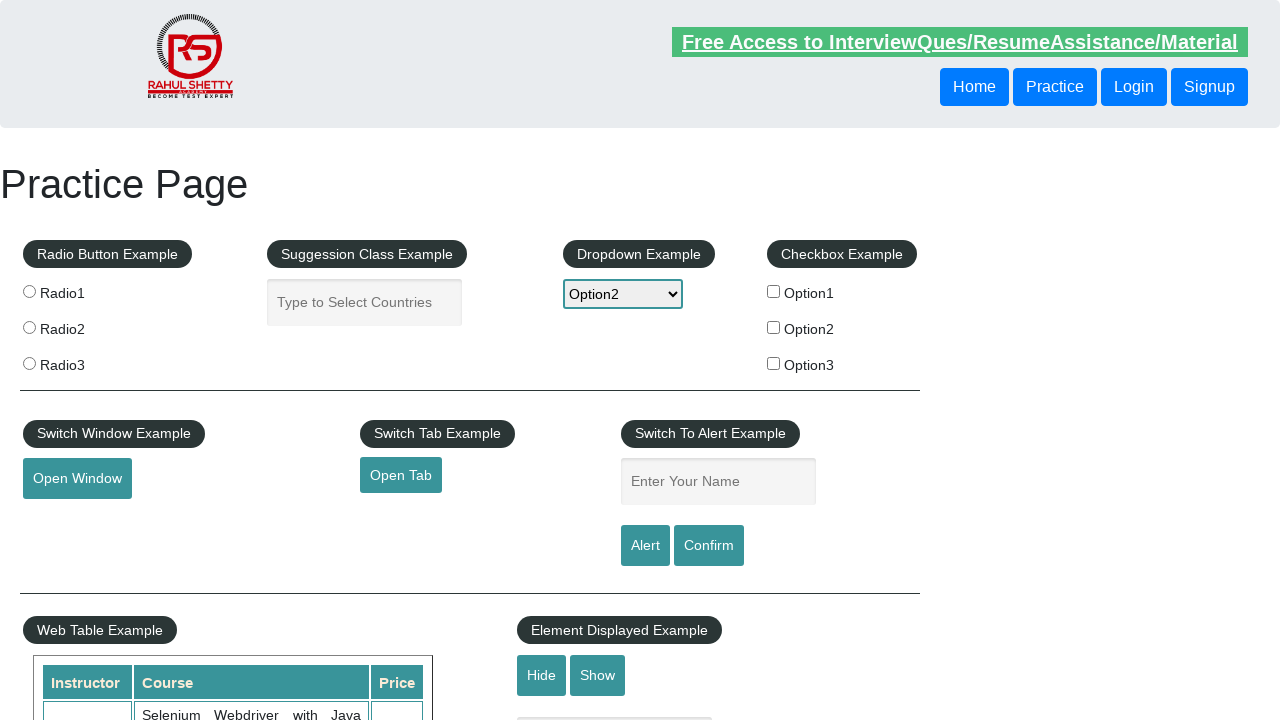